Tests the Context Menu page by right-clicking on the hot-spot box and then accepting the JavaScript alert that appears

Starting URL: https://the-internet.herokuapp.com/

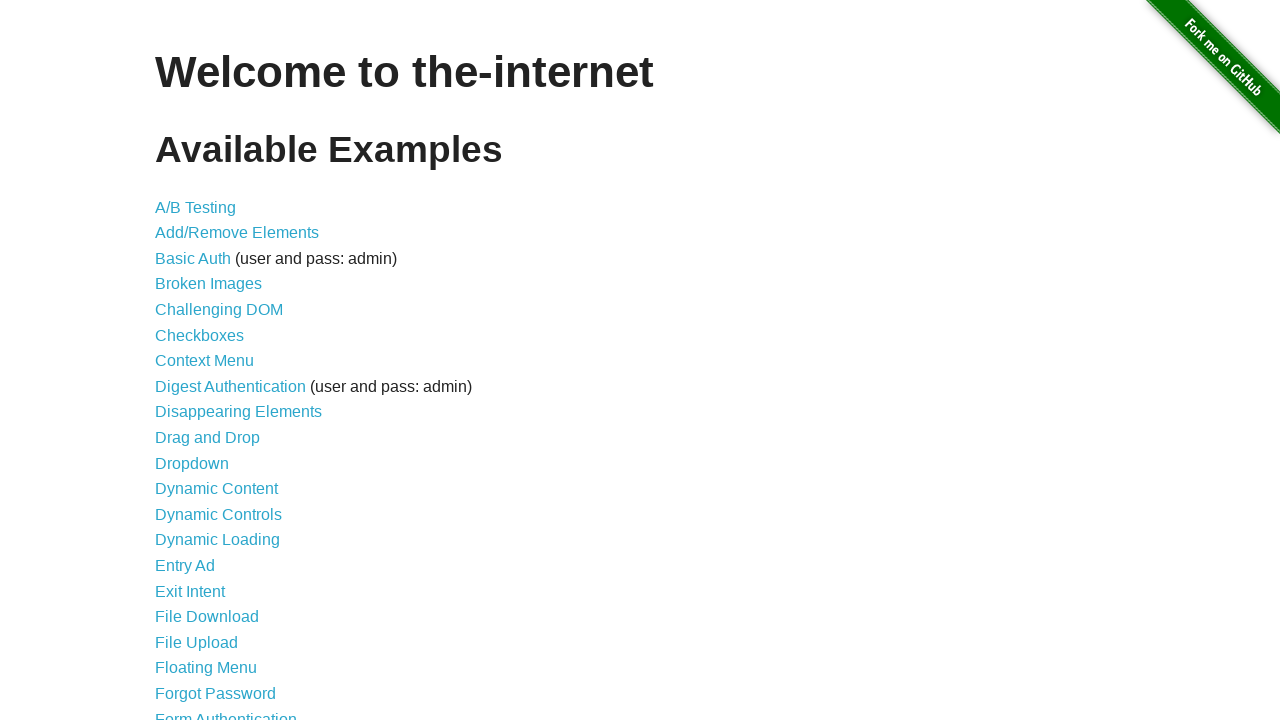

Waited for page heading to load
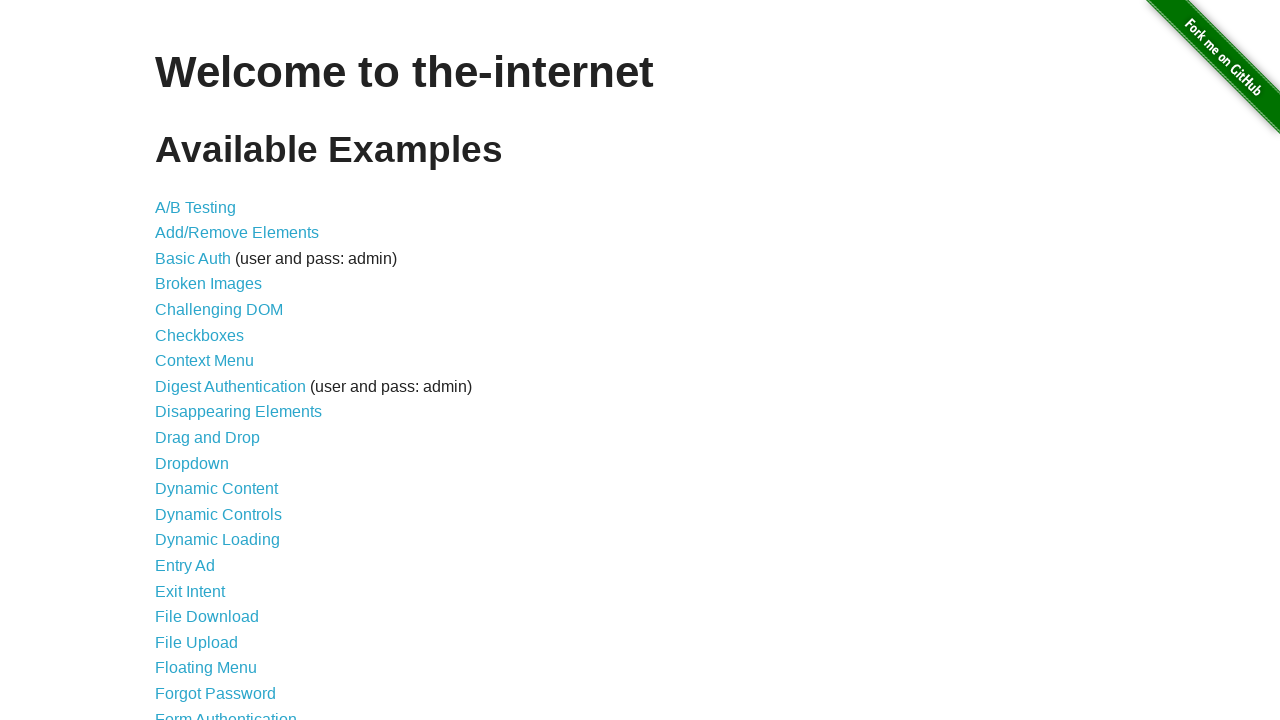

Clicked on Context Menu link at (204, 361) on xpath=//a[normalize-space()='Context Menu']
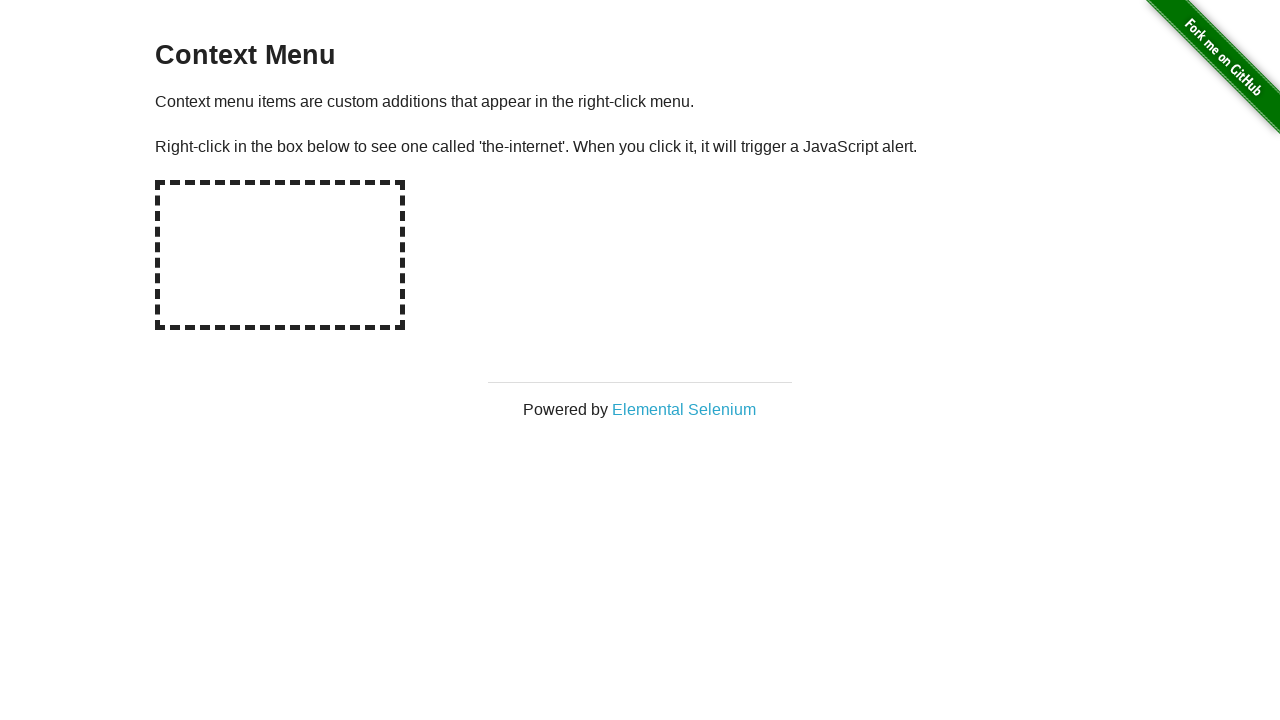

Waited for hot-spot box to load
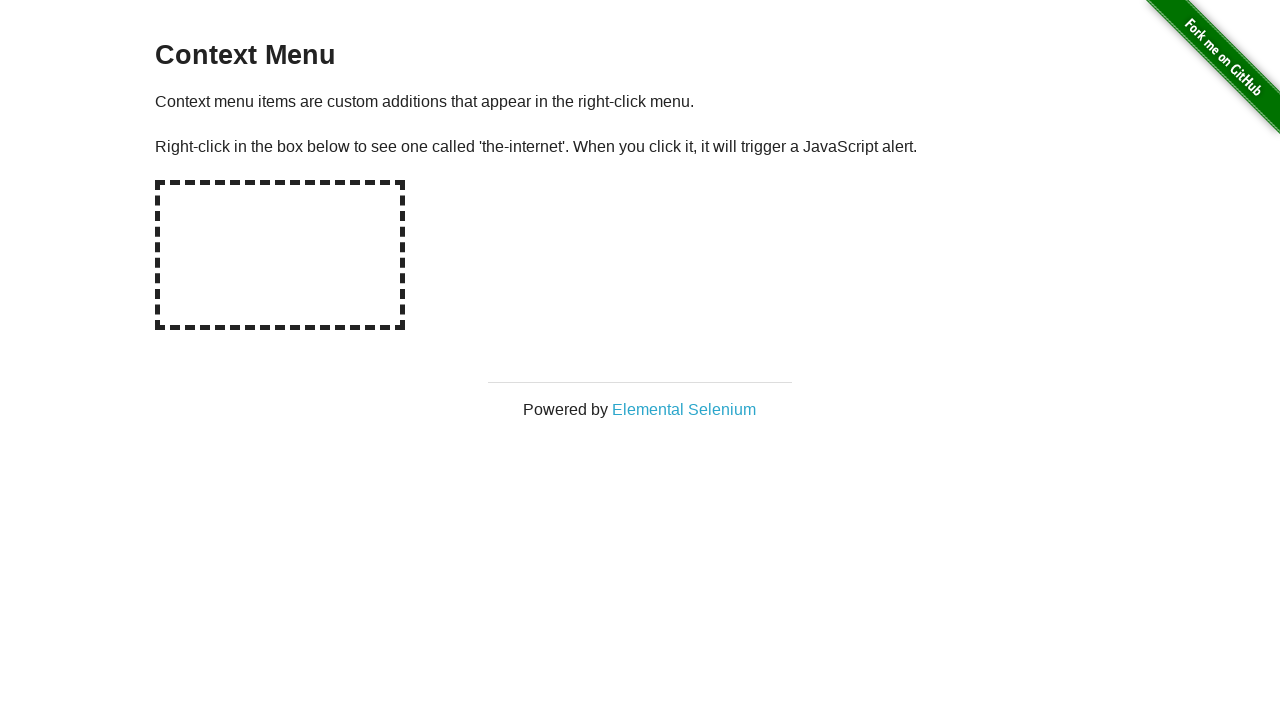

Set up dialog handler to accept alerts
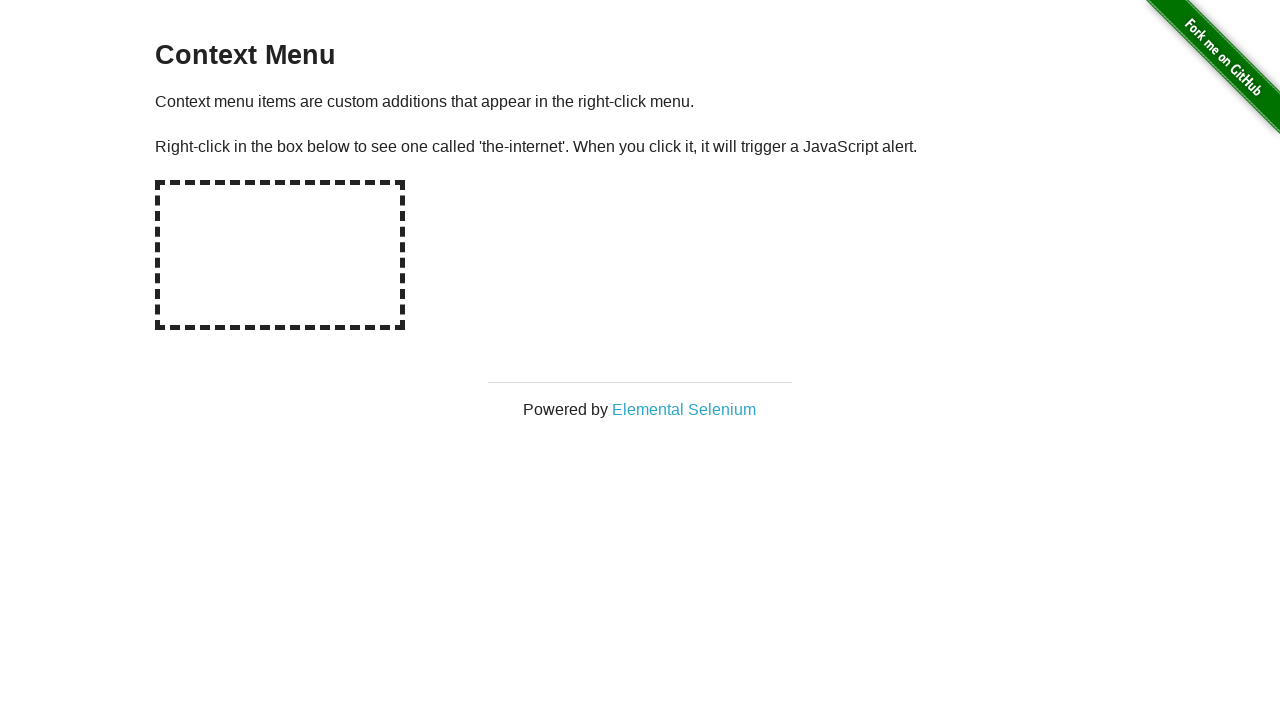

Right-clicked on hot-spot box to trigger context menu and JavaScript alert at (280, 255) on #hot-spot
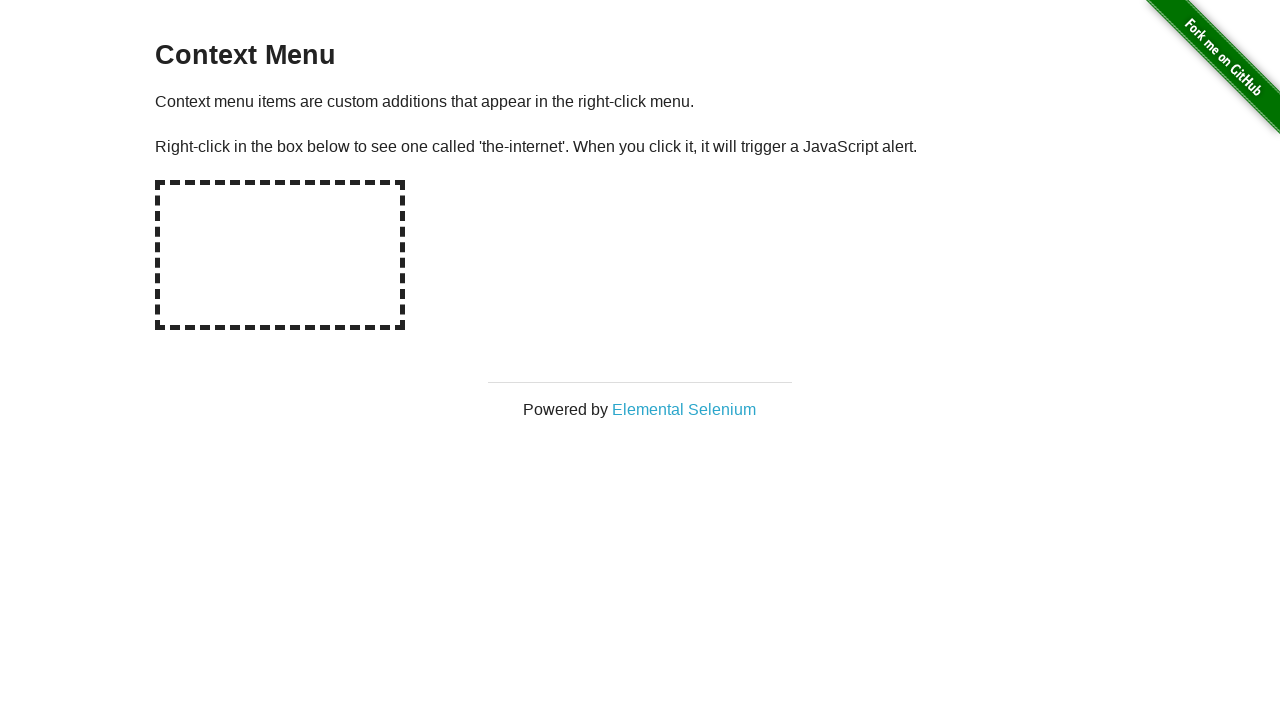

Waited for dialog to be handled
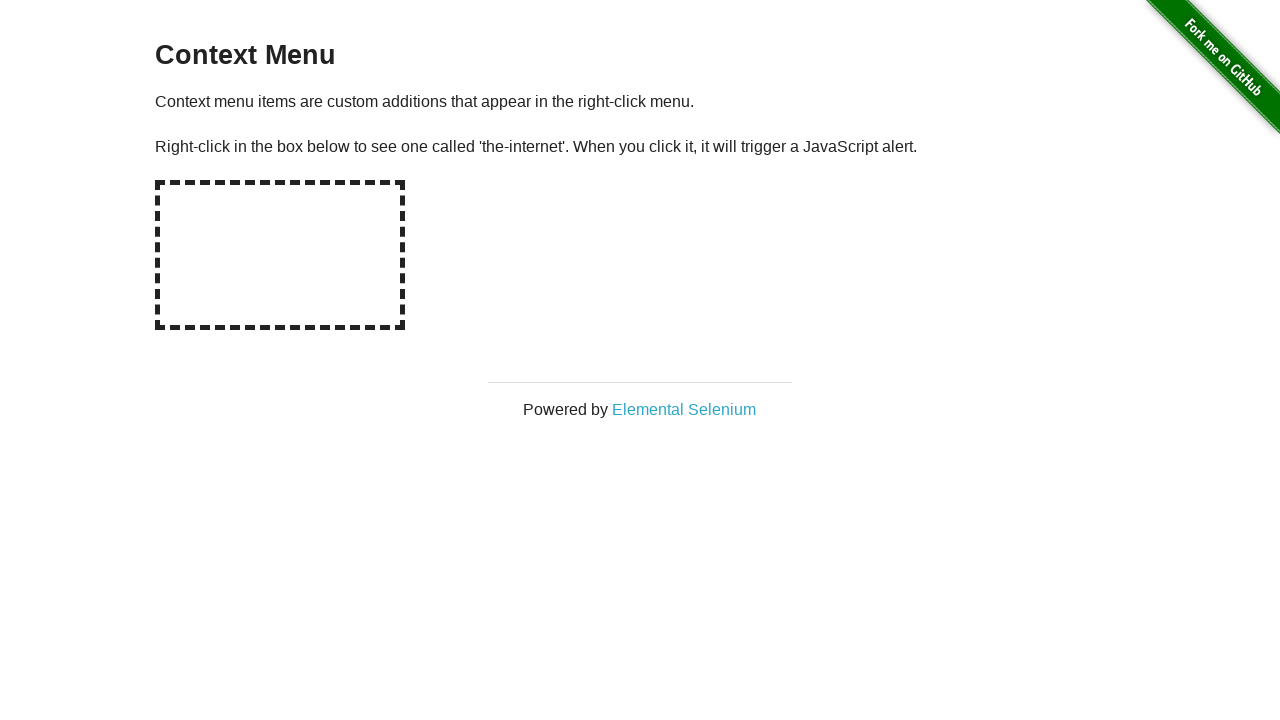

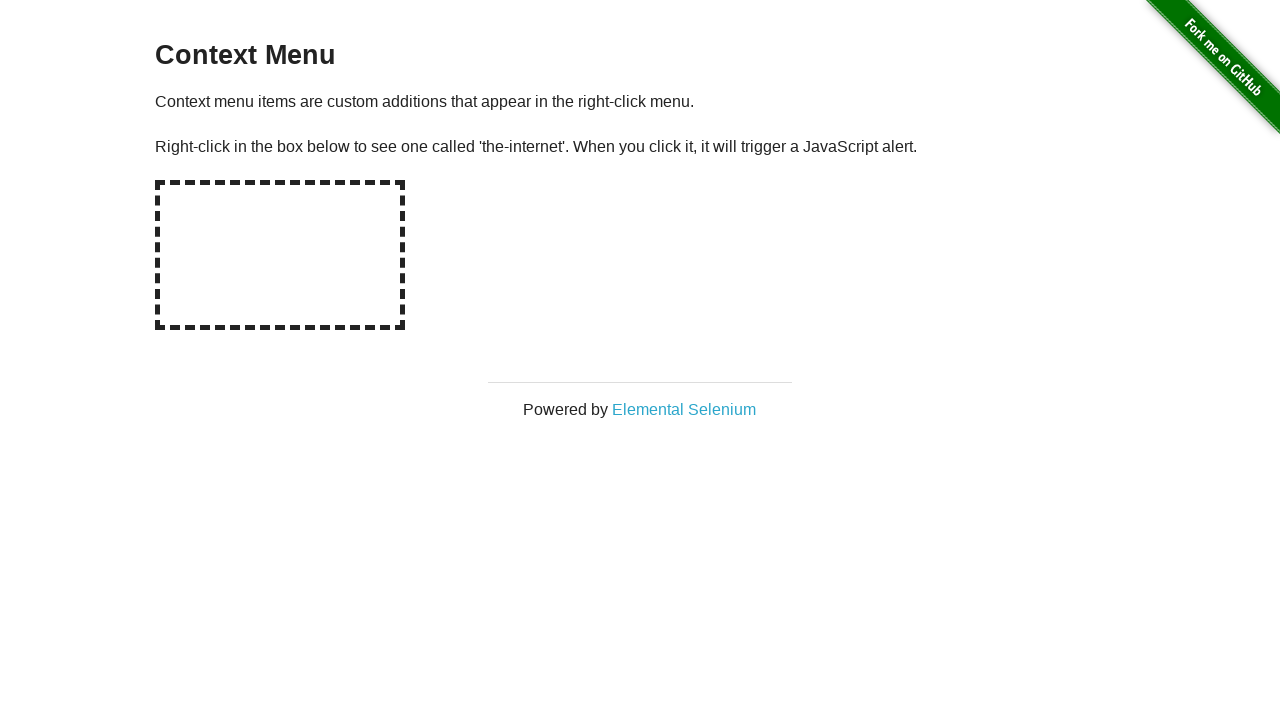